Tests nested iframe navigation by clicking on the Nested Frames link, switching to the top frame, then to the middle frame, and verifying content is accessible within the nested structure.

Starting URL: http://the-internet.herokuapp.com/

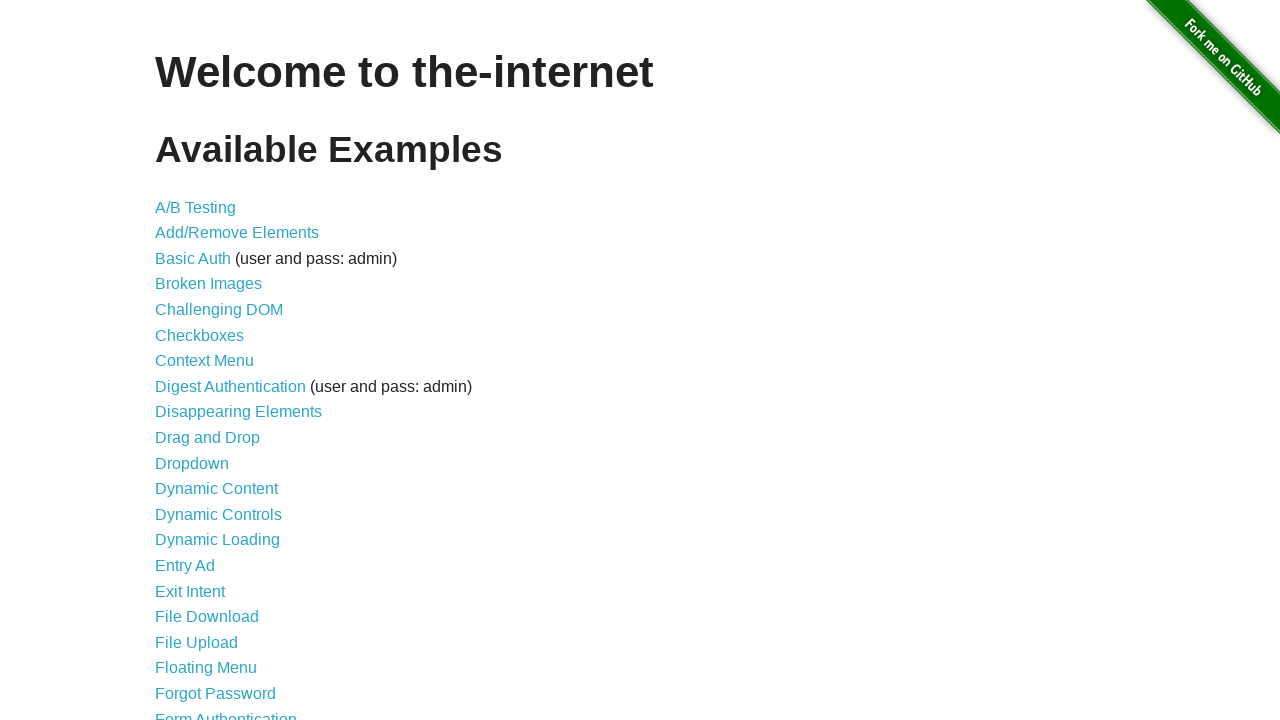

Clicked on Nested Frames link at (210, 395) on text=Nested Frames
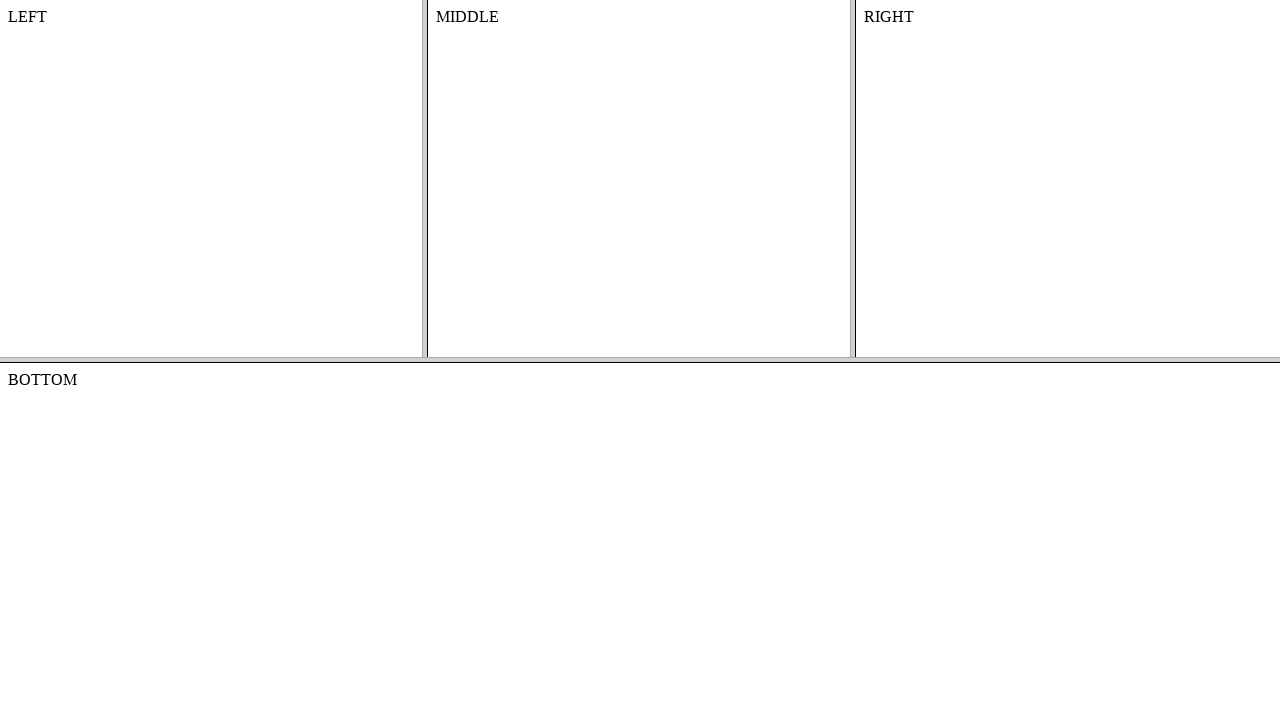

Located and switched to the top frame
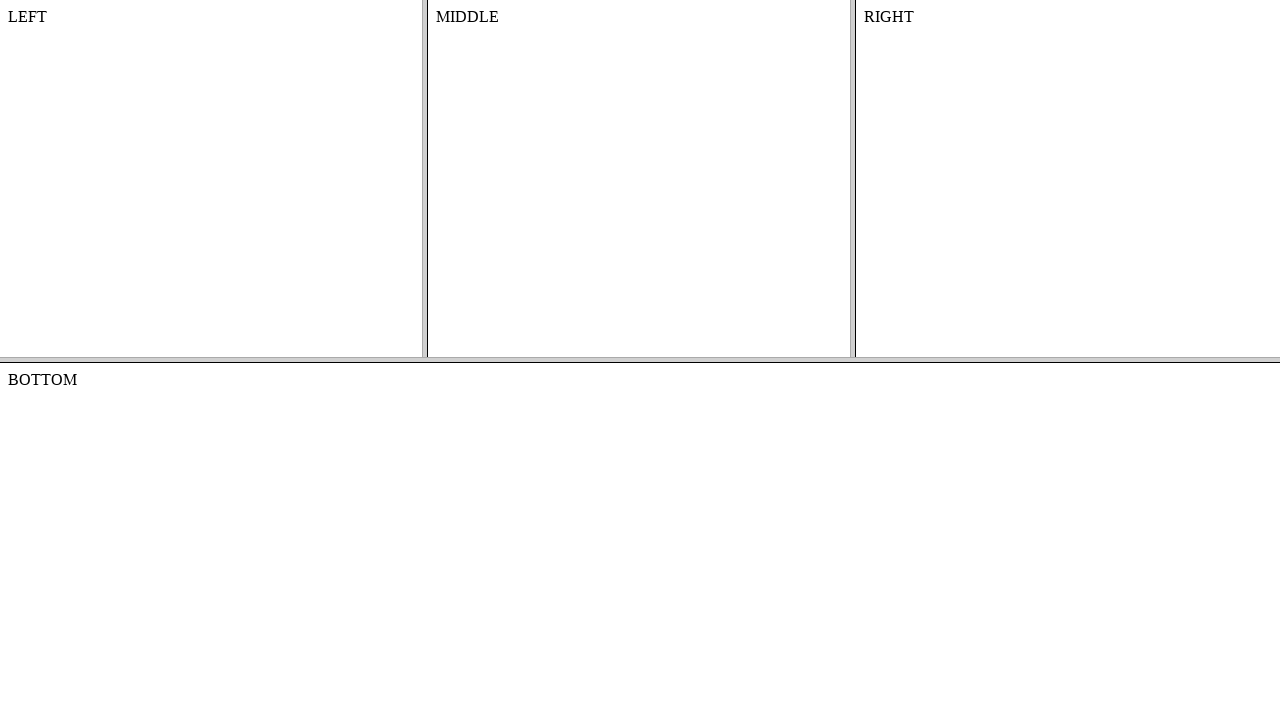

Located and switched to the middle frame within the top frame
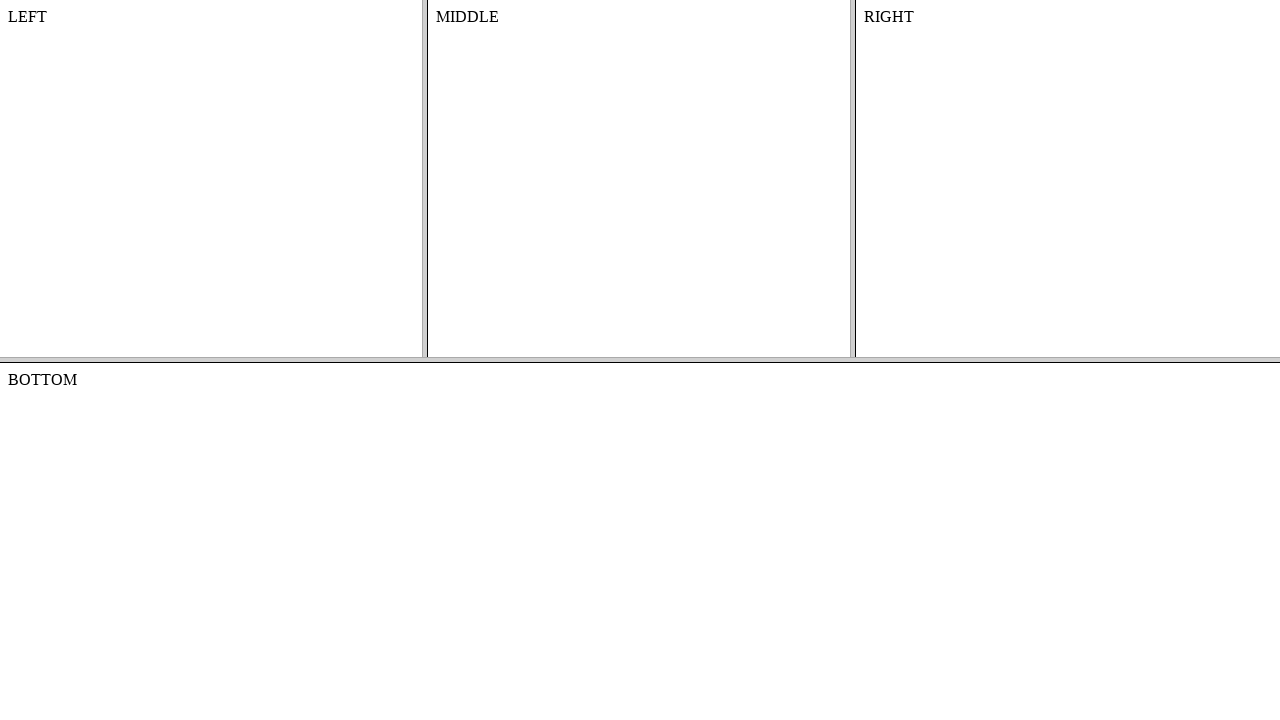

Verified content is accessible in the nested frame
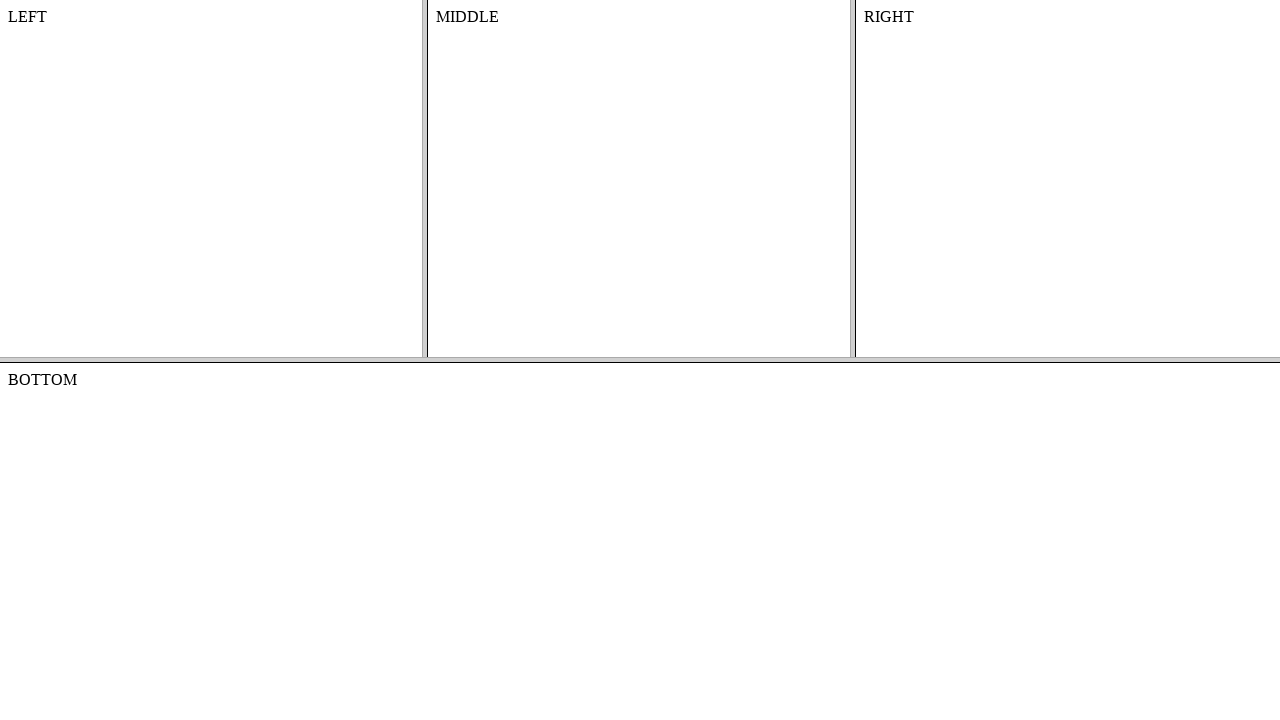

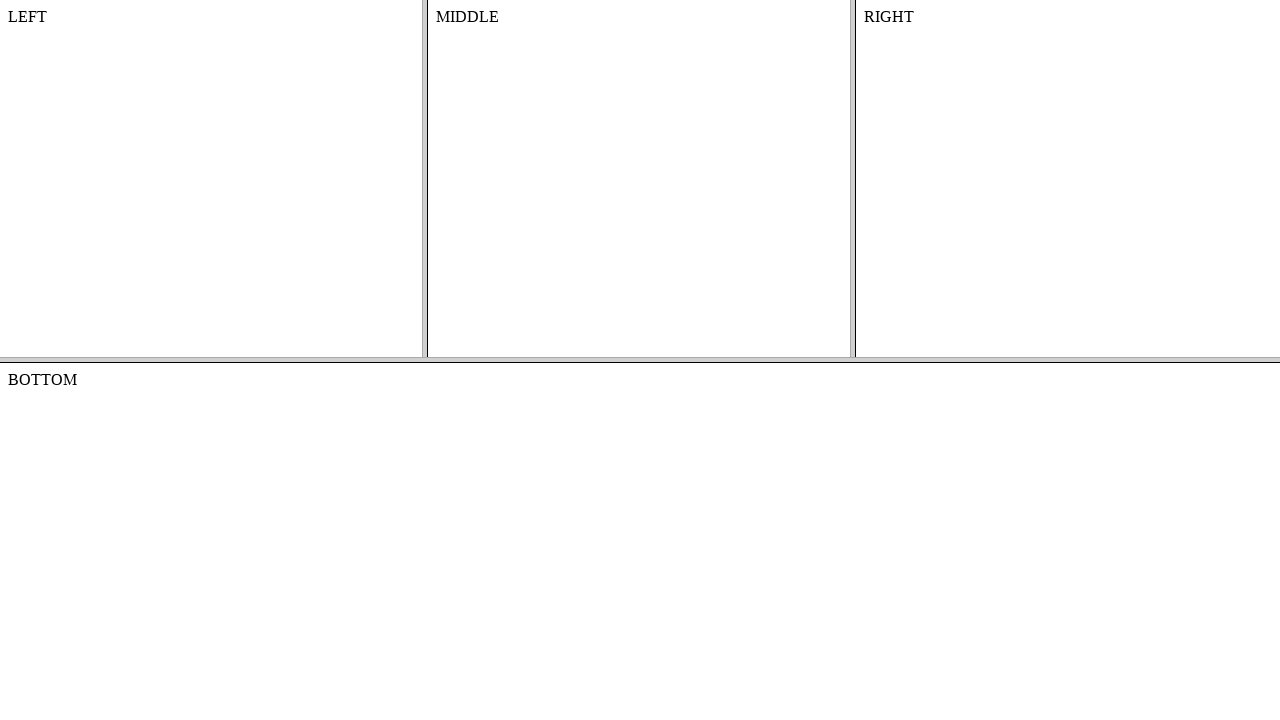